Tests radio button functionality on a flight booking practice page by clicking the round trip radio button and verifying that the return date section becomes enabled

Starting URL: https://rahulshettyacademy.com/dropdownsPractise/

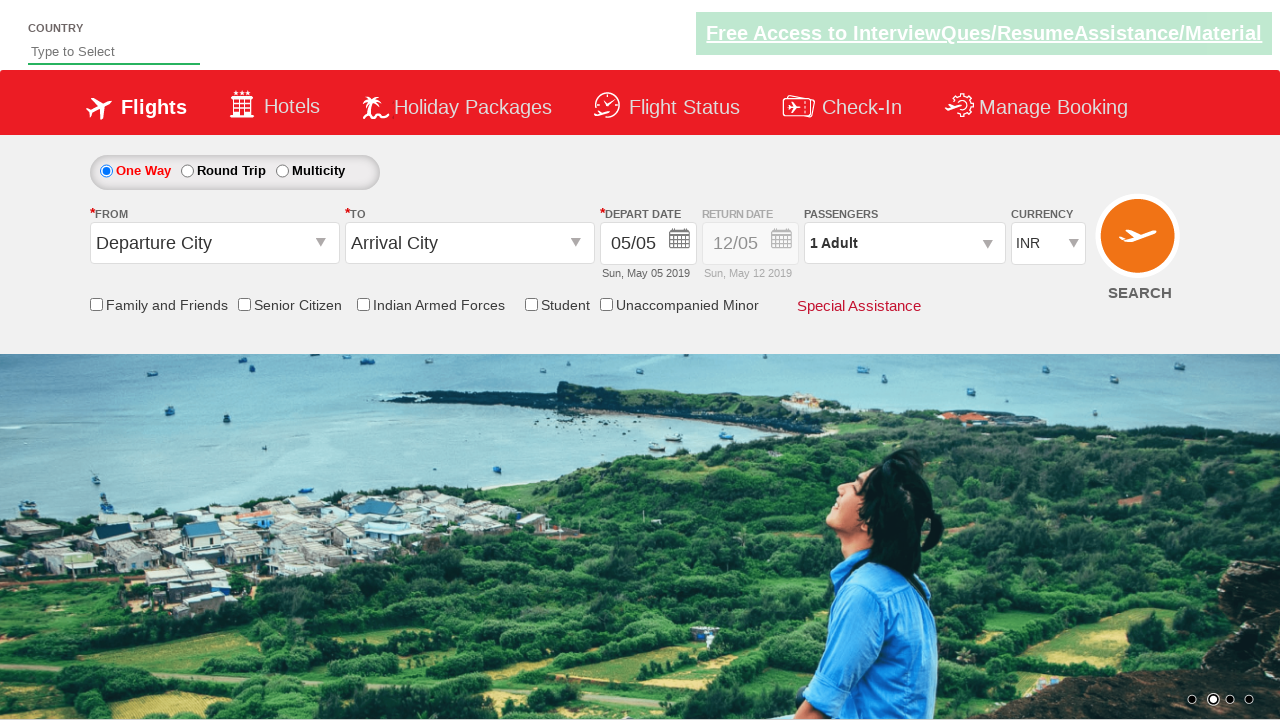

Clicked the round trip radio button at (187, 171) on #ctl00_mainContent_rbtnl_Trip_1
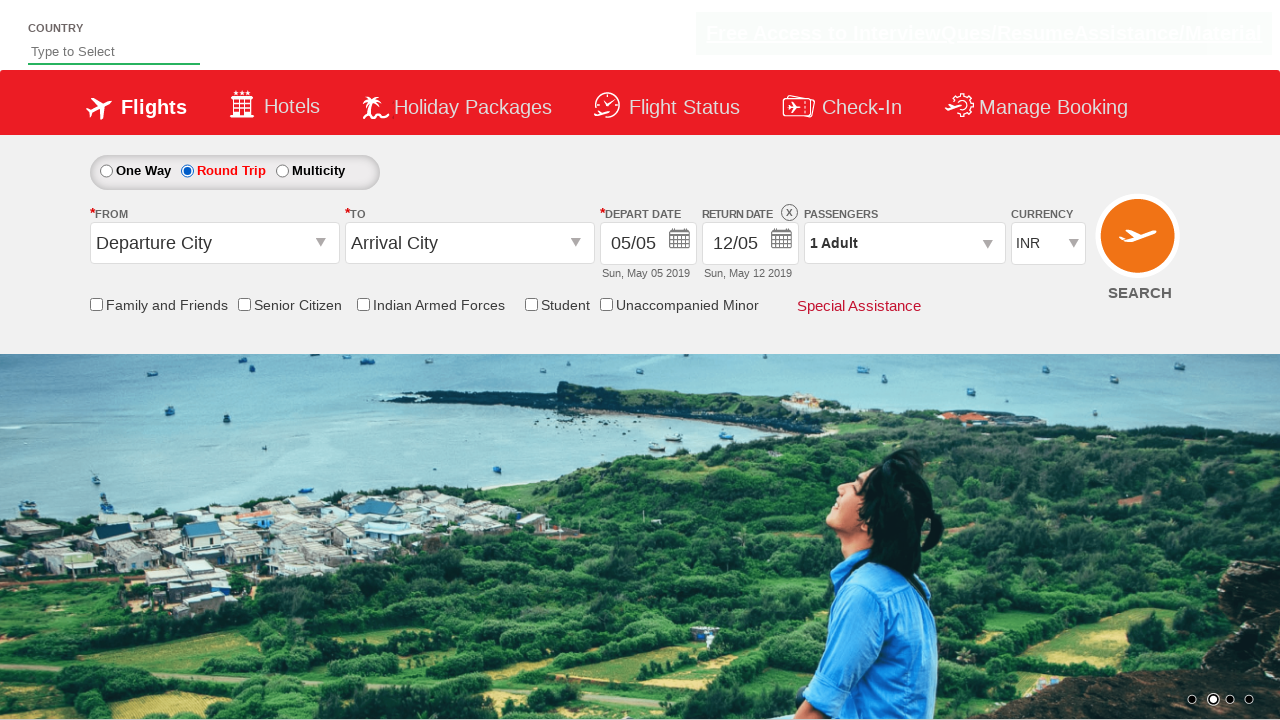

Located the return date section div element
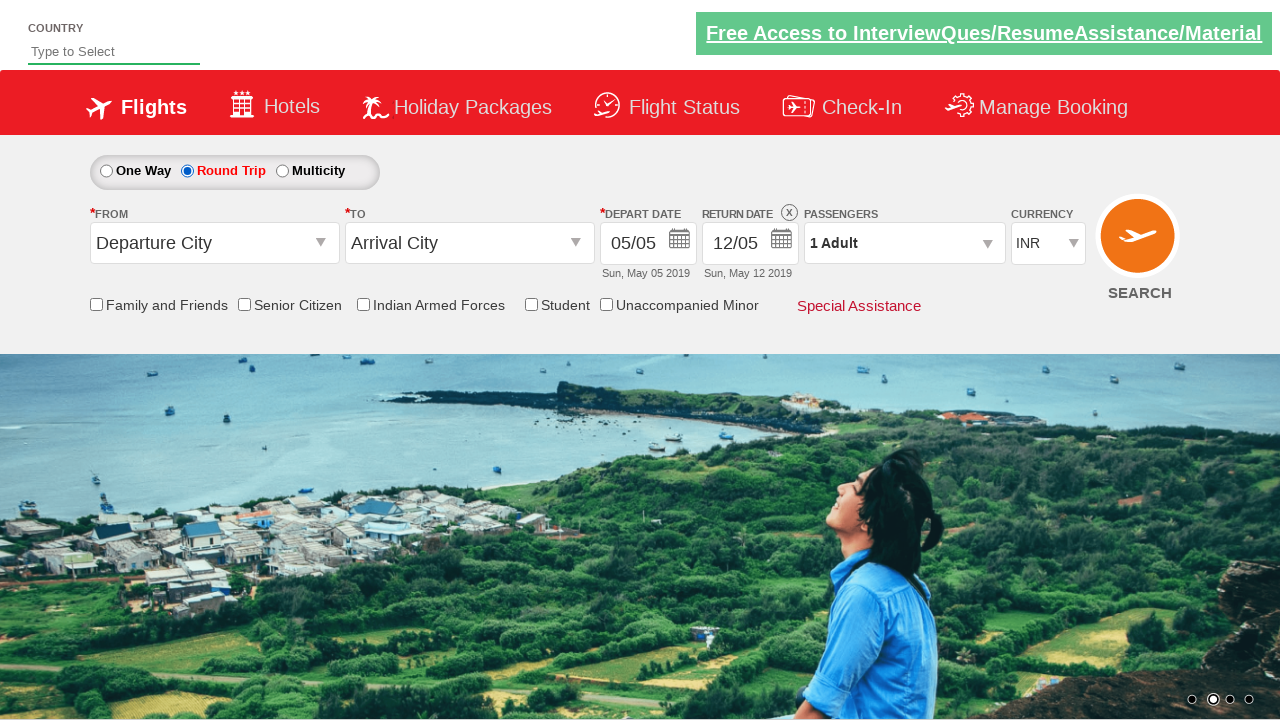

Retrieved style attribute from return date section
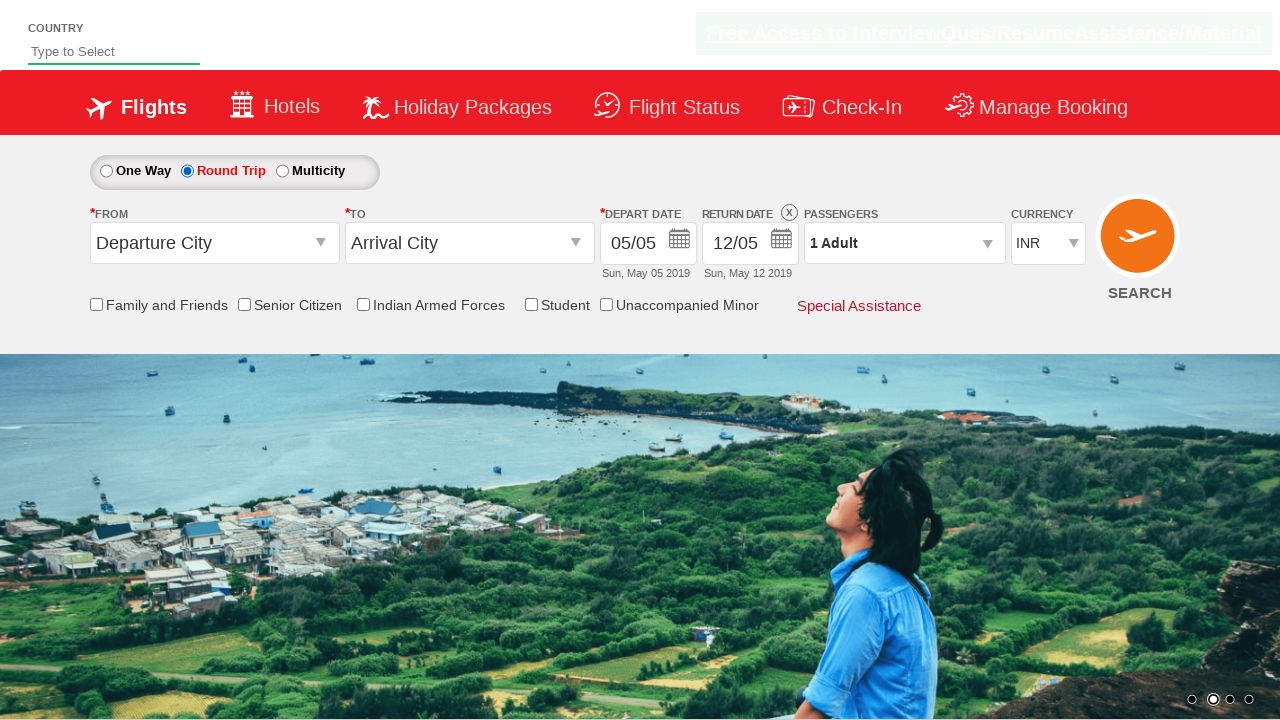

Verified that return date section is enabled (style contains '1')
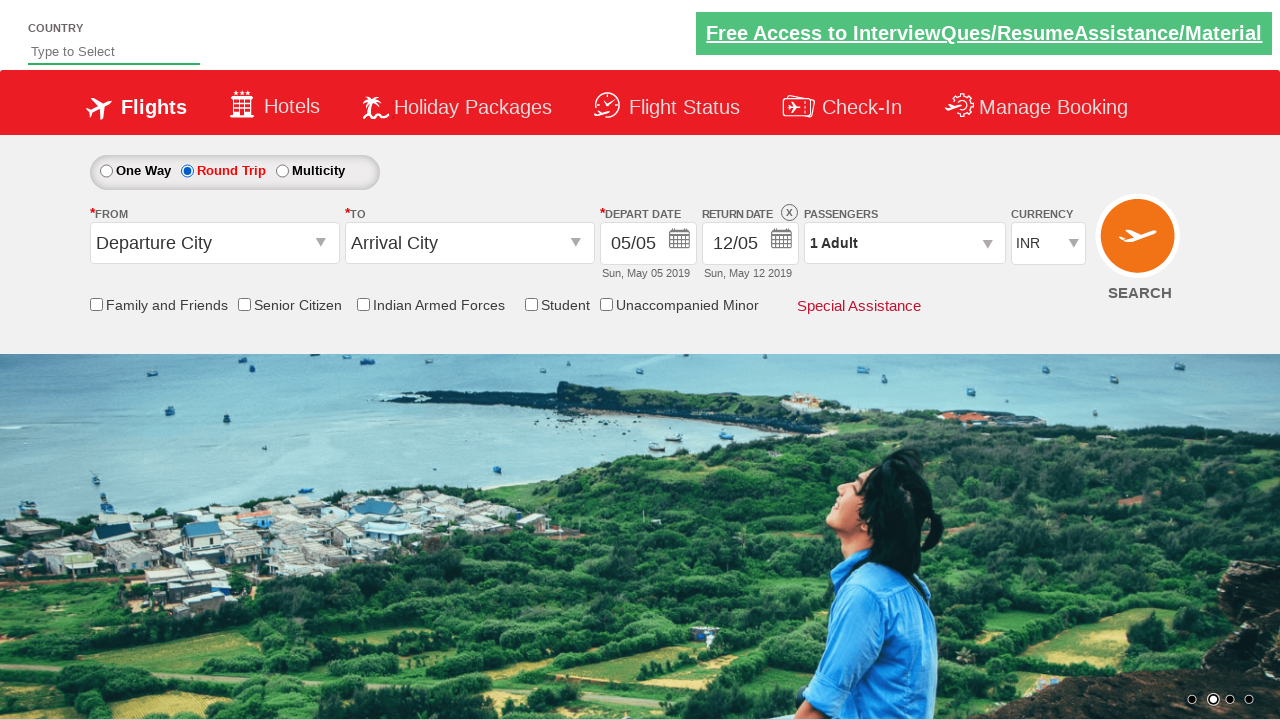

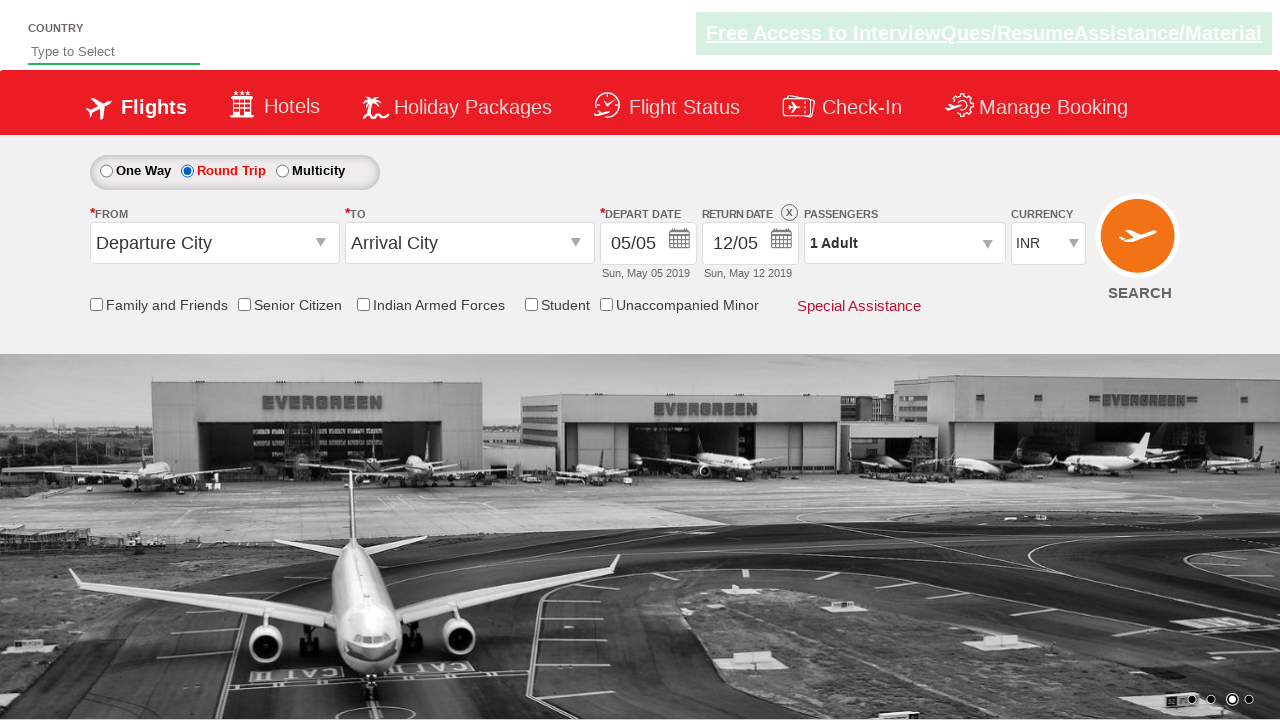